Tests form interaction on a practice page by filling username and password fields with dummy data, submitting the form, and verifying that an error message is displayed.

Starting URL: https://rahulshettyacademy.com/locatorspractice/

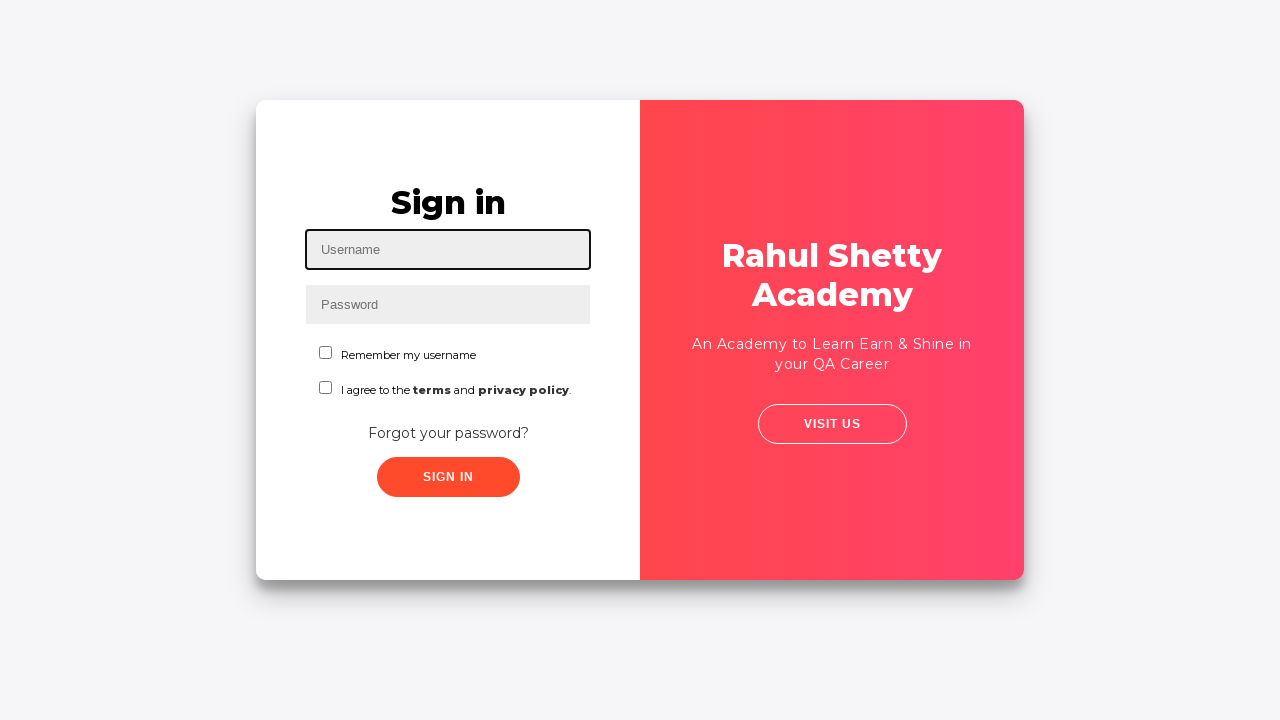

Filled username field with 'dummyUserName' on #inputUsername
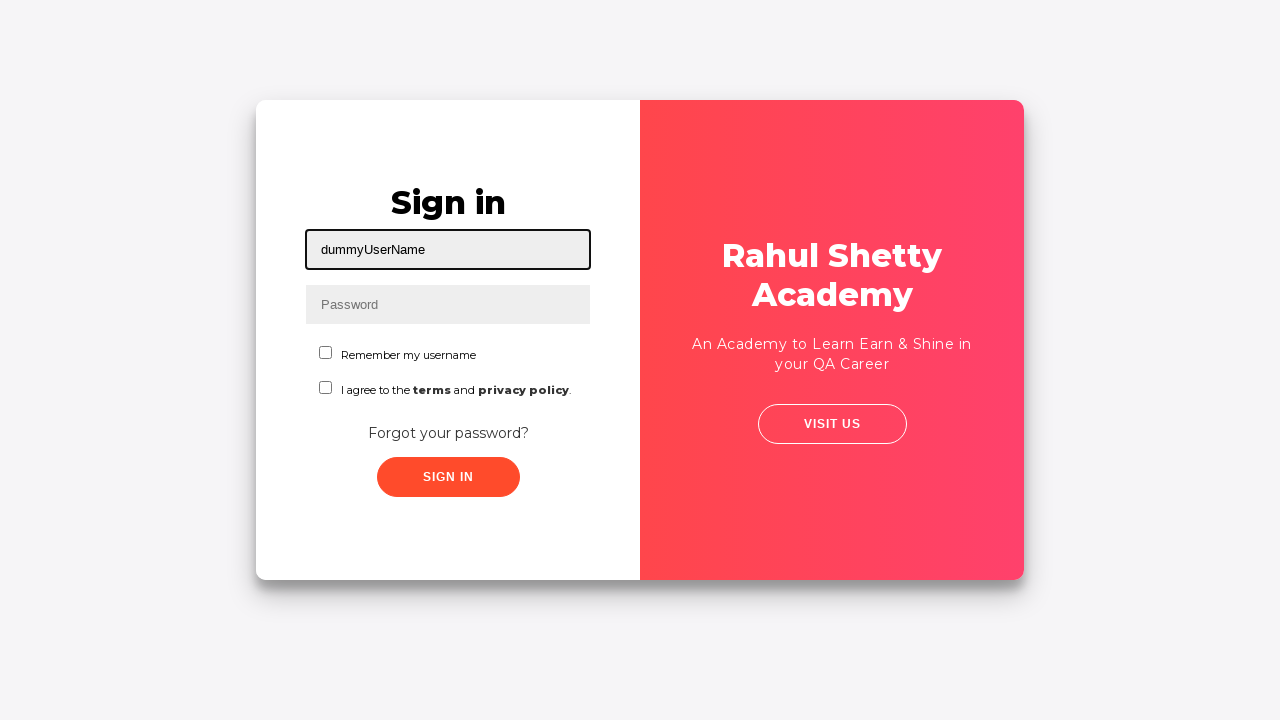

Filled password field with 'dummyPassword' on input[name='inputPassword']
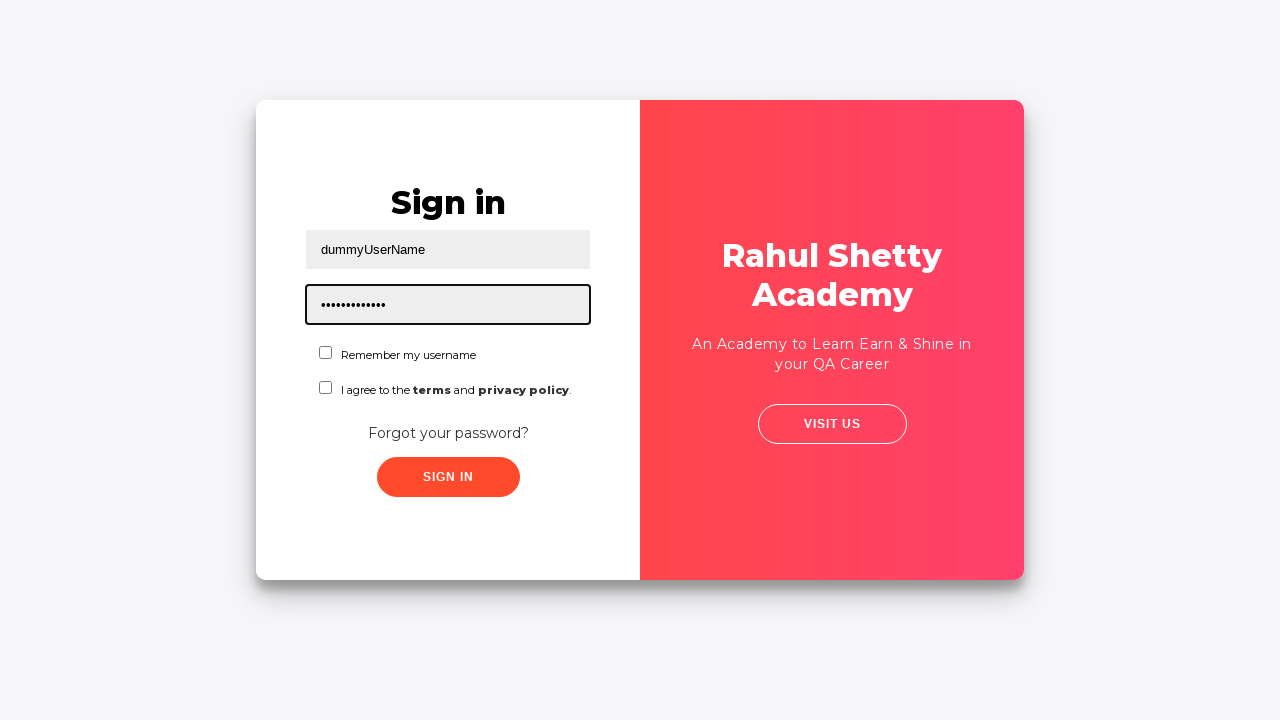

Clicked submit button to submit form at (448, 477) on .submit
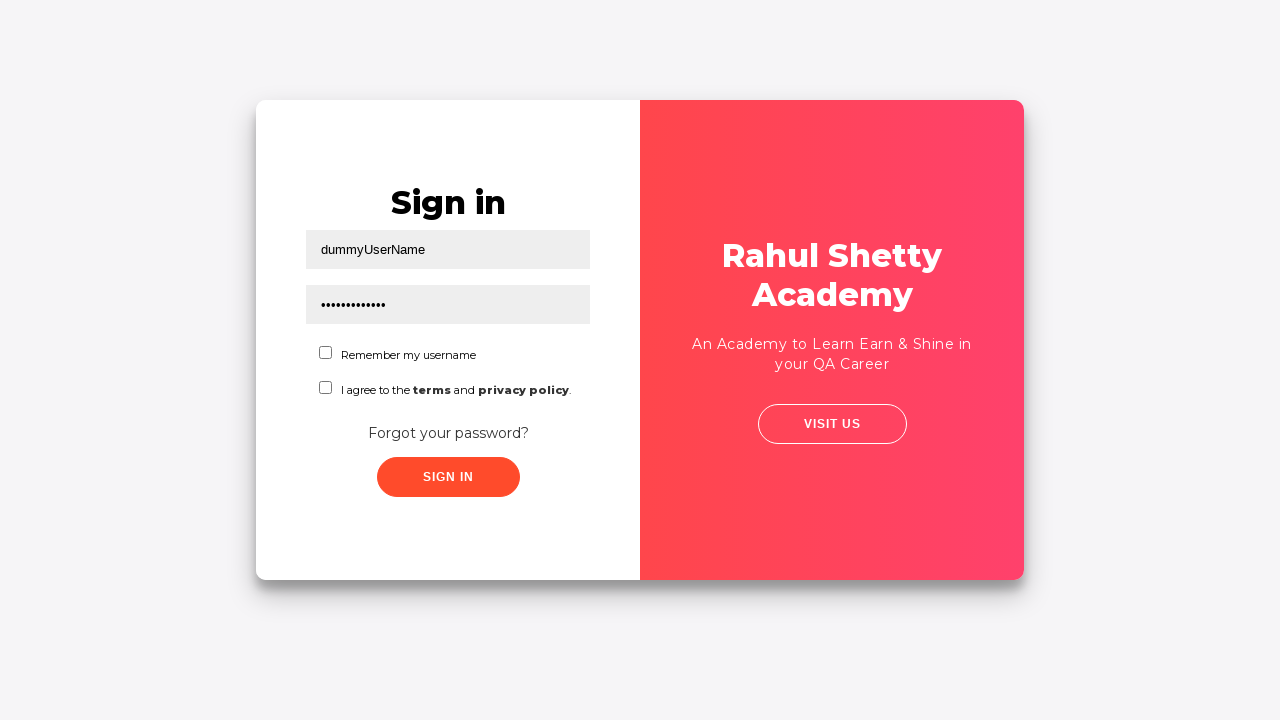

Error message appeared on page
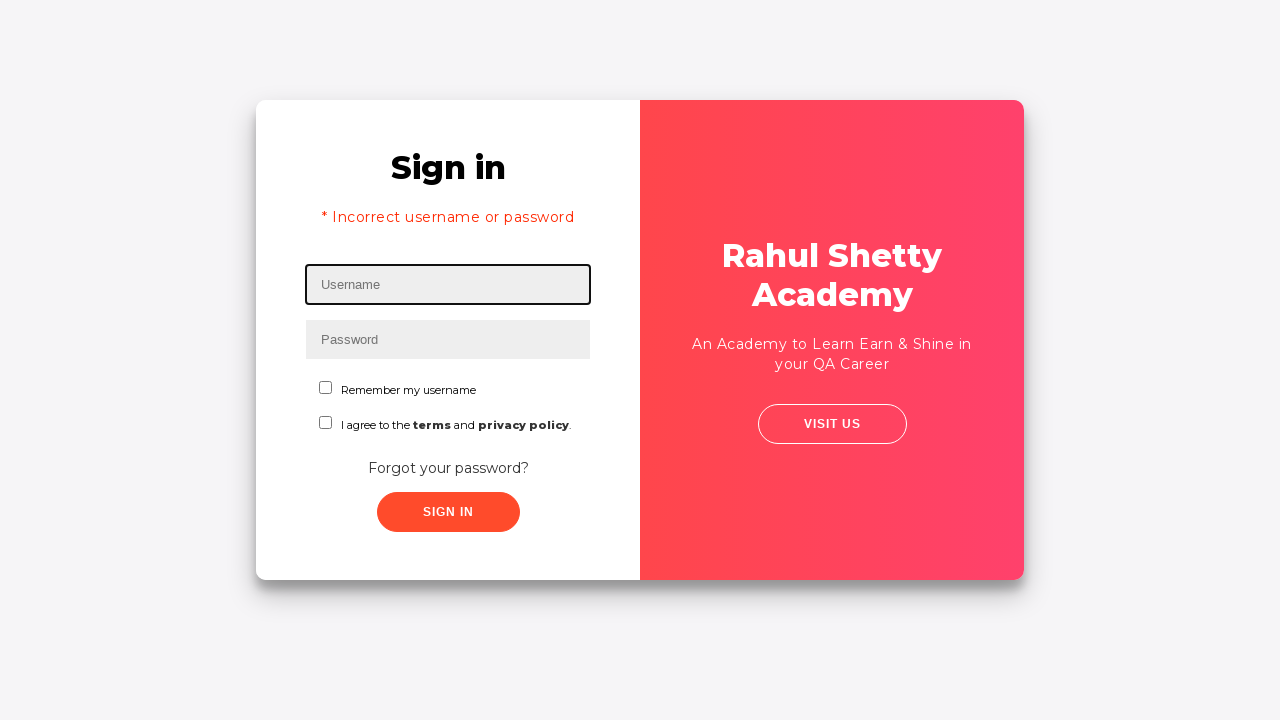

Retrieved error message text: '* Incorrect username or password '
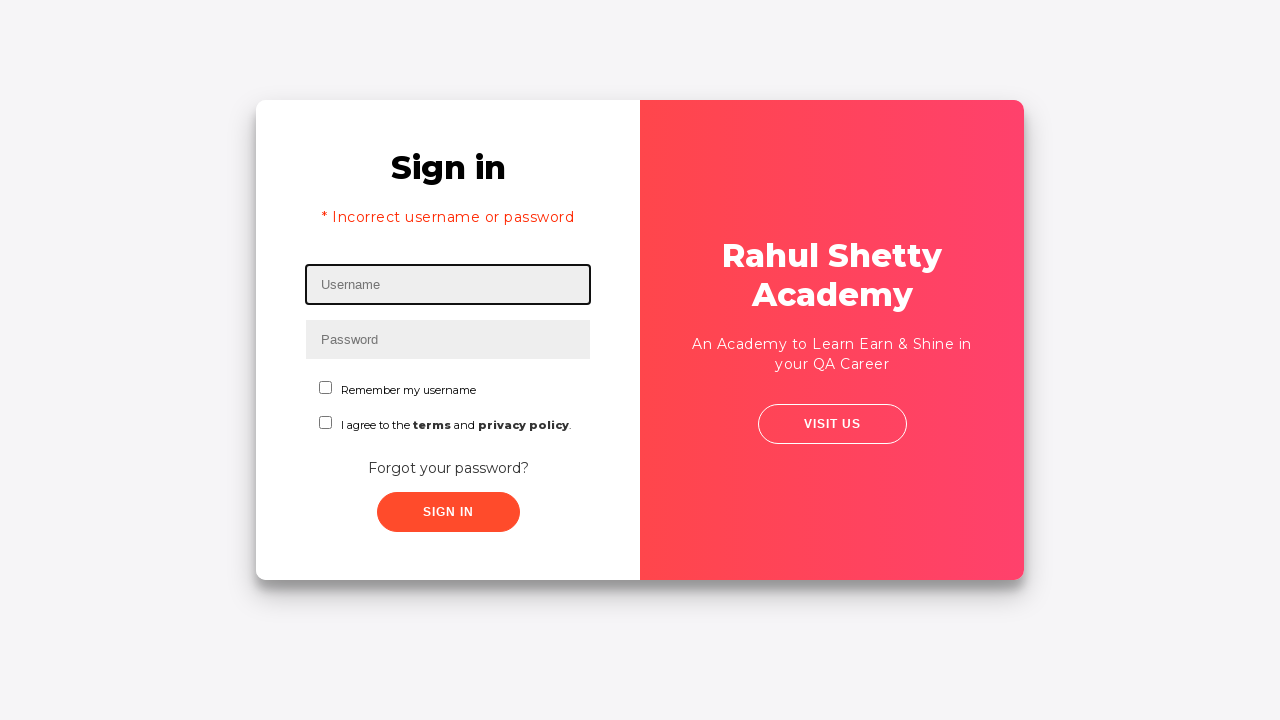

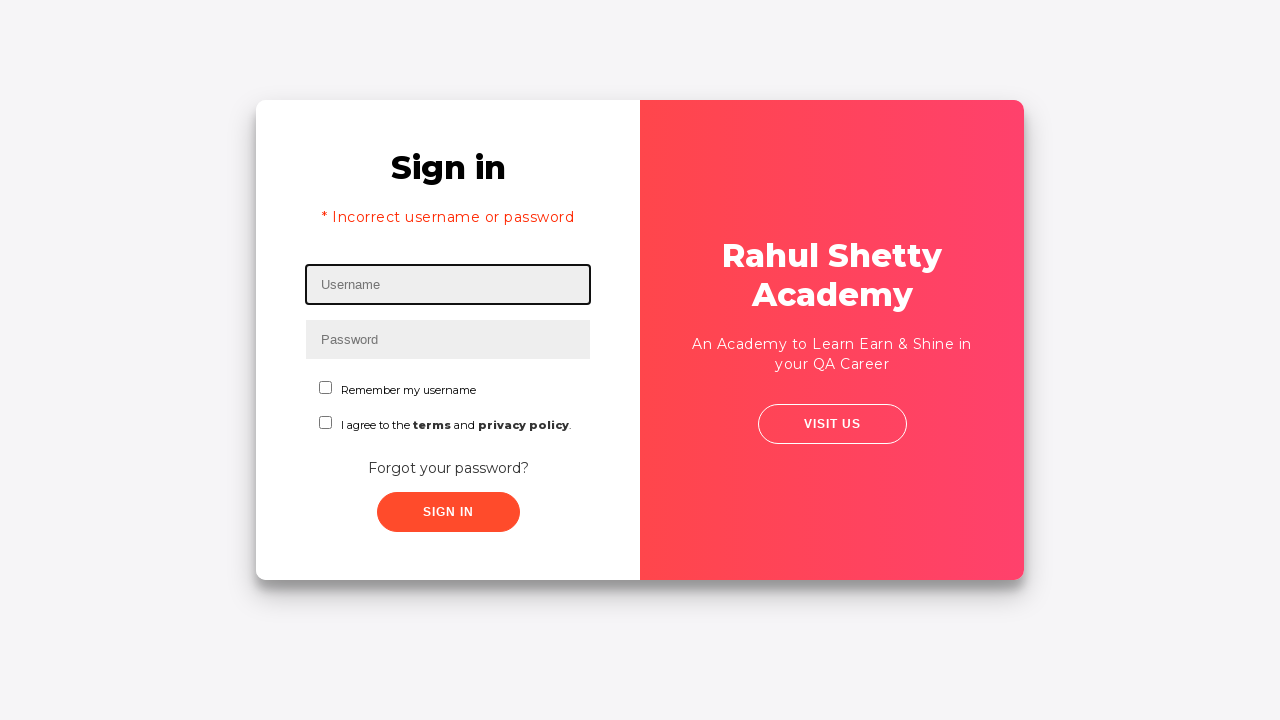